Navigates through multiple sections of the Dassault Aviation website including groups, defense, civil, space, and passion pages

Starting URL: https://www.dassault-aviation.com/en/

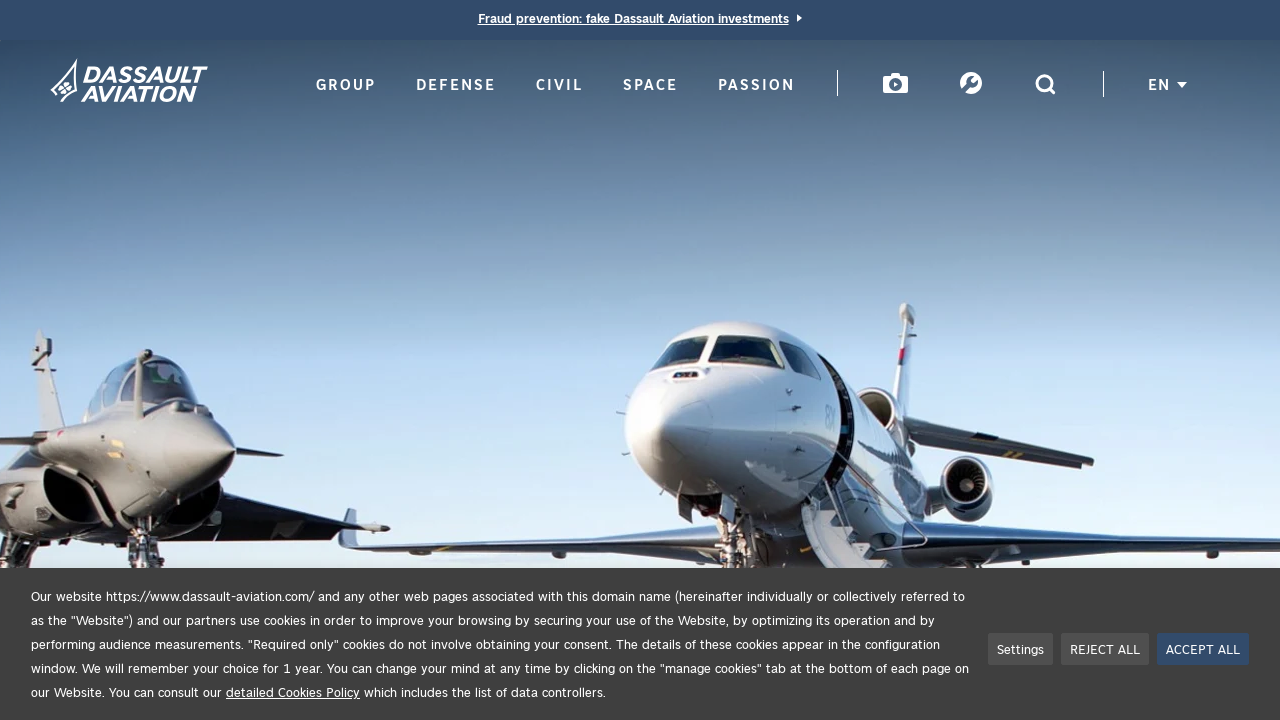

Navigated to groups page
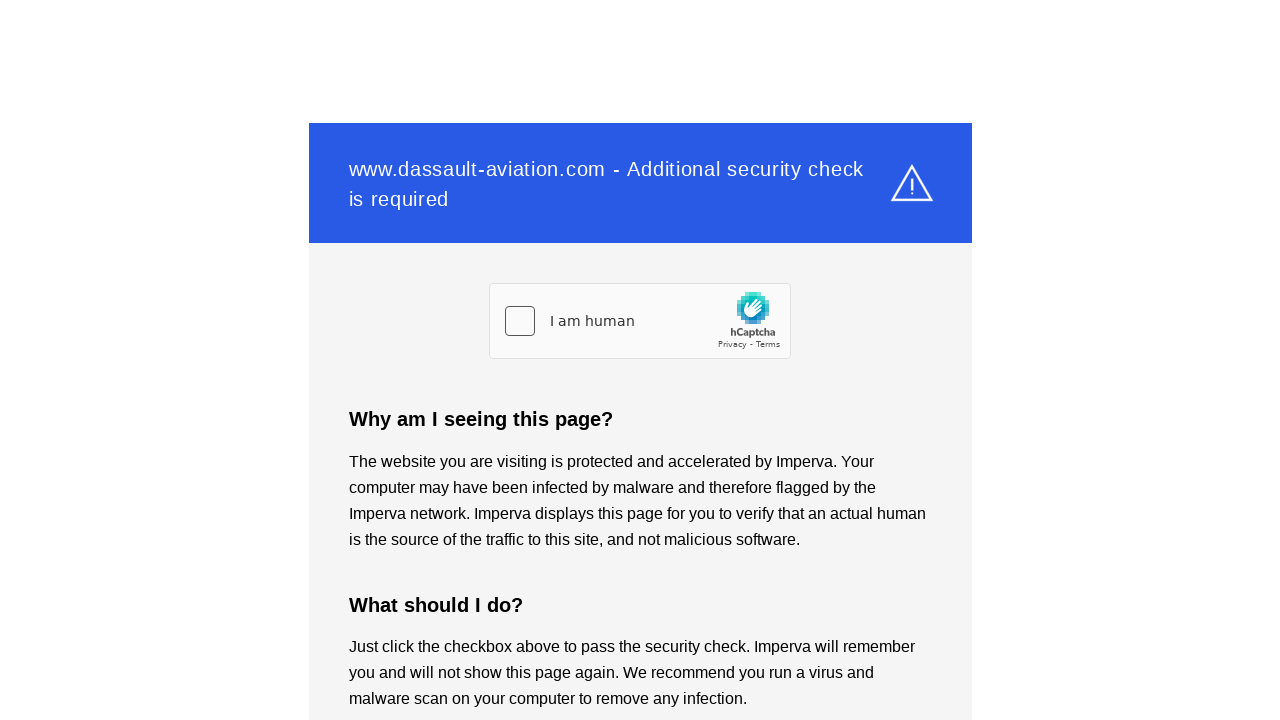

Waited 2 seconds for groups page to load
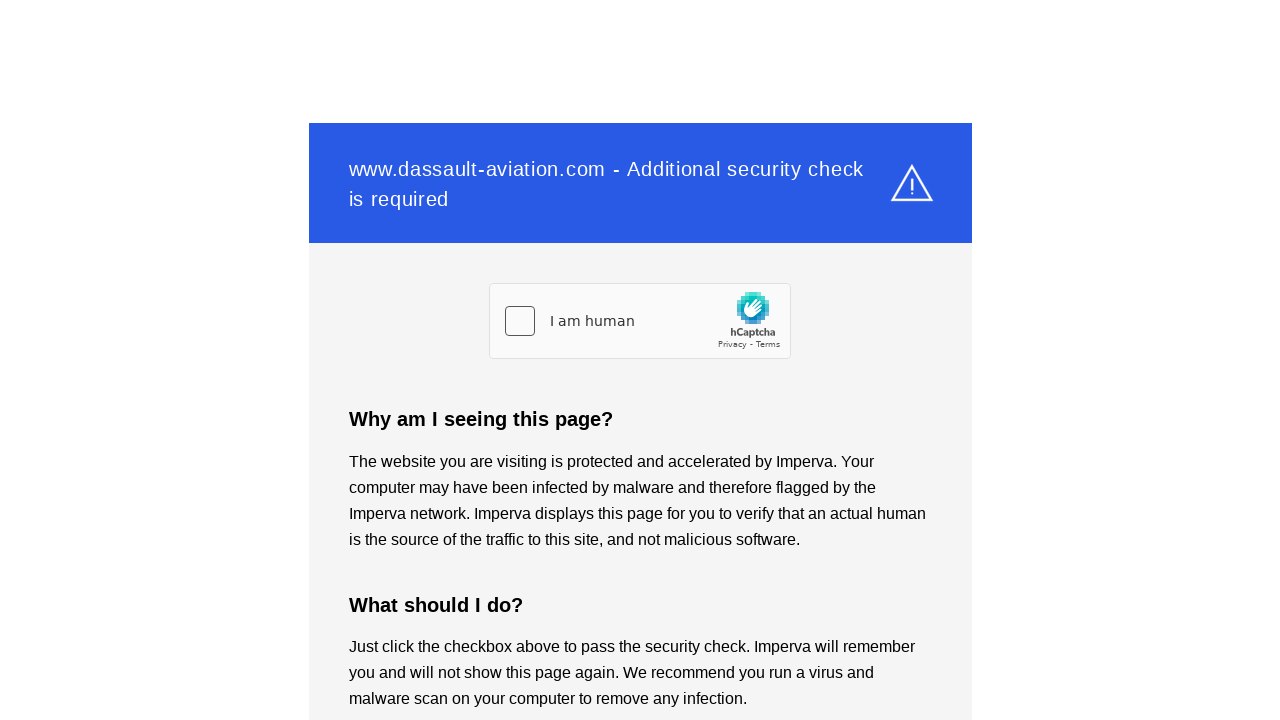

Navigated to defense page
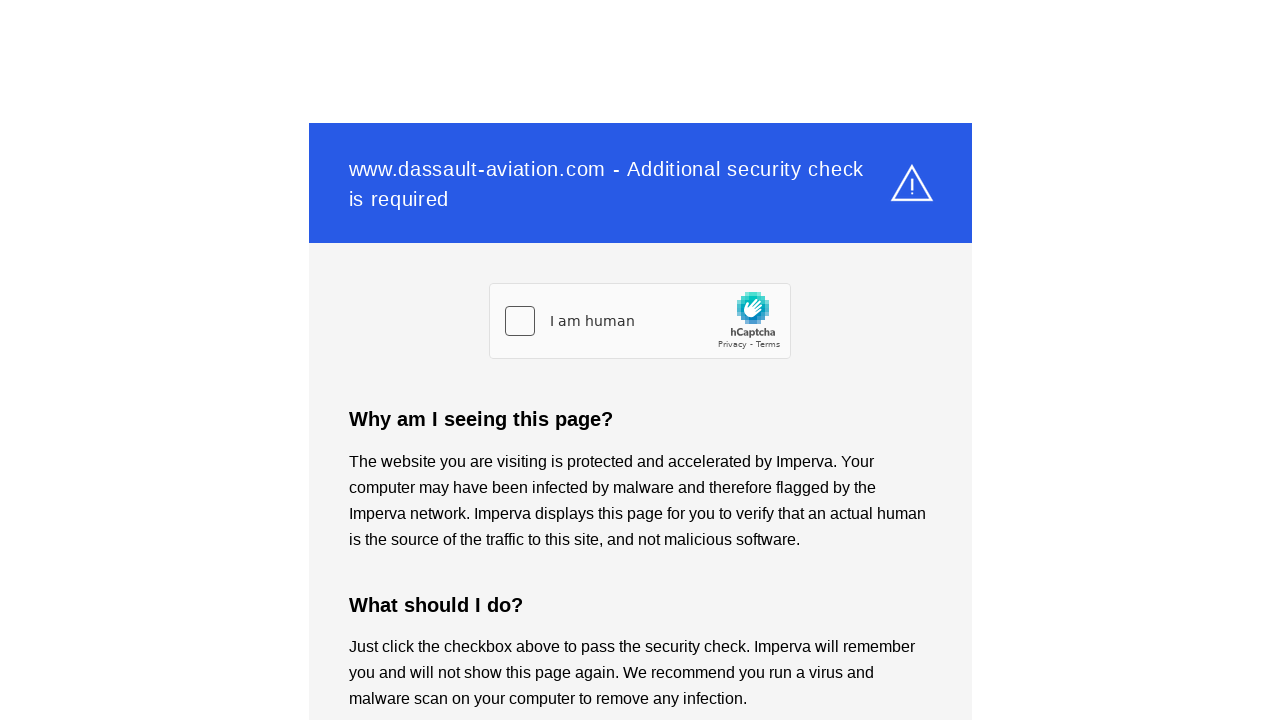

Navigated to civil page
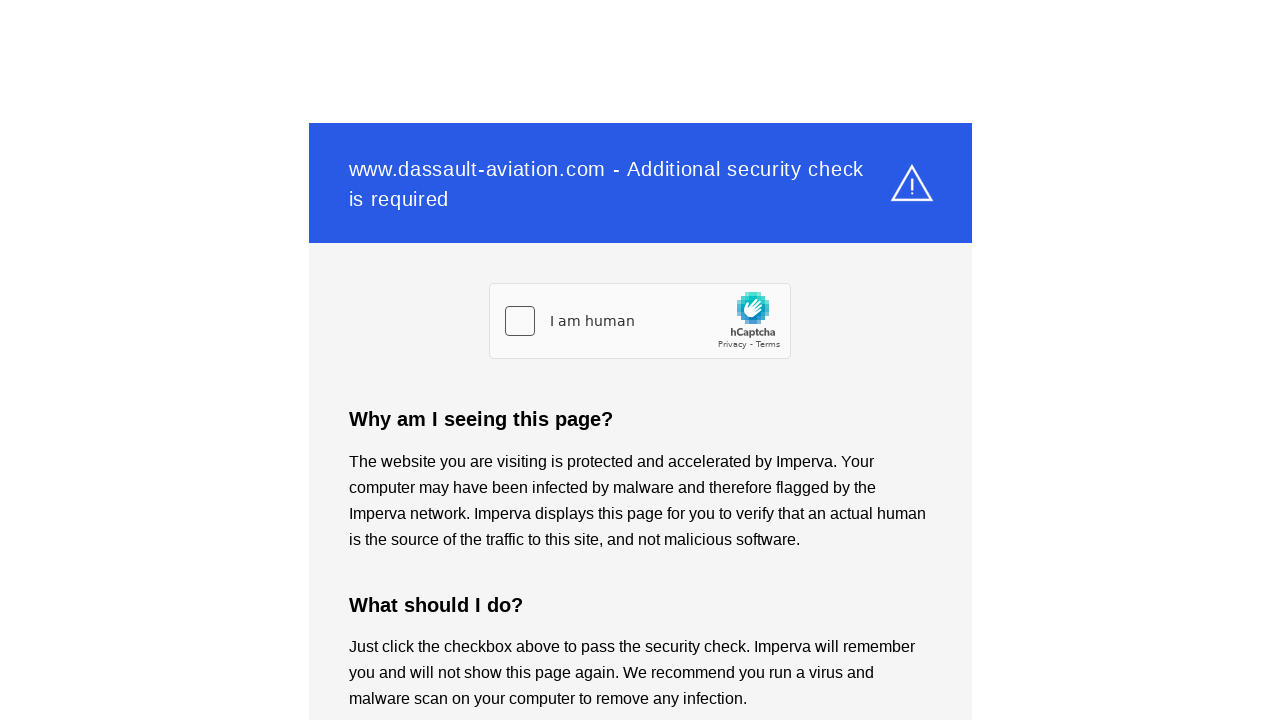

Waited 2 seconds for civil page to load
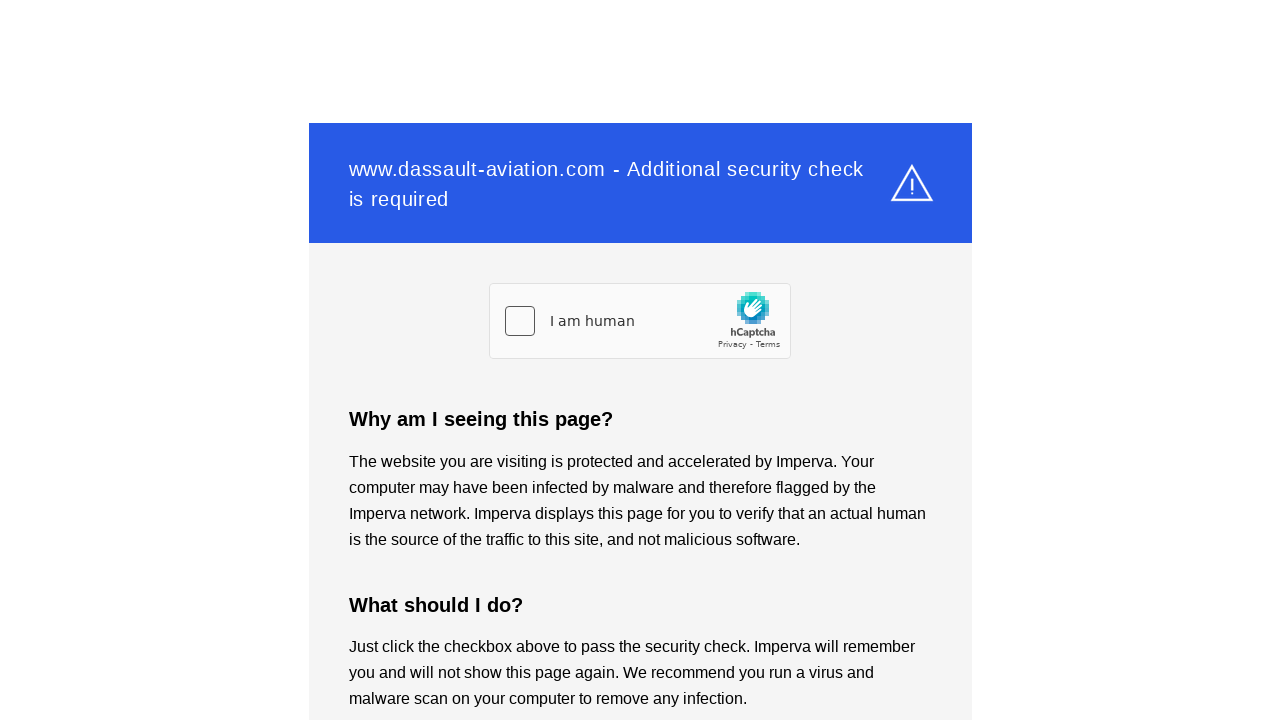

Navigated to space page
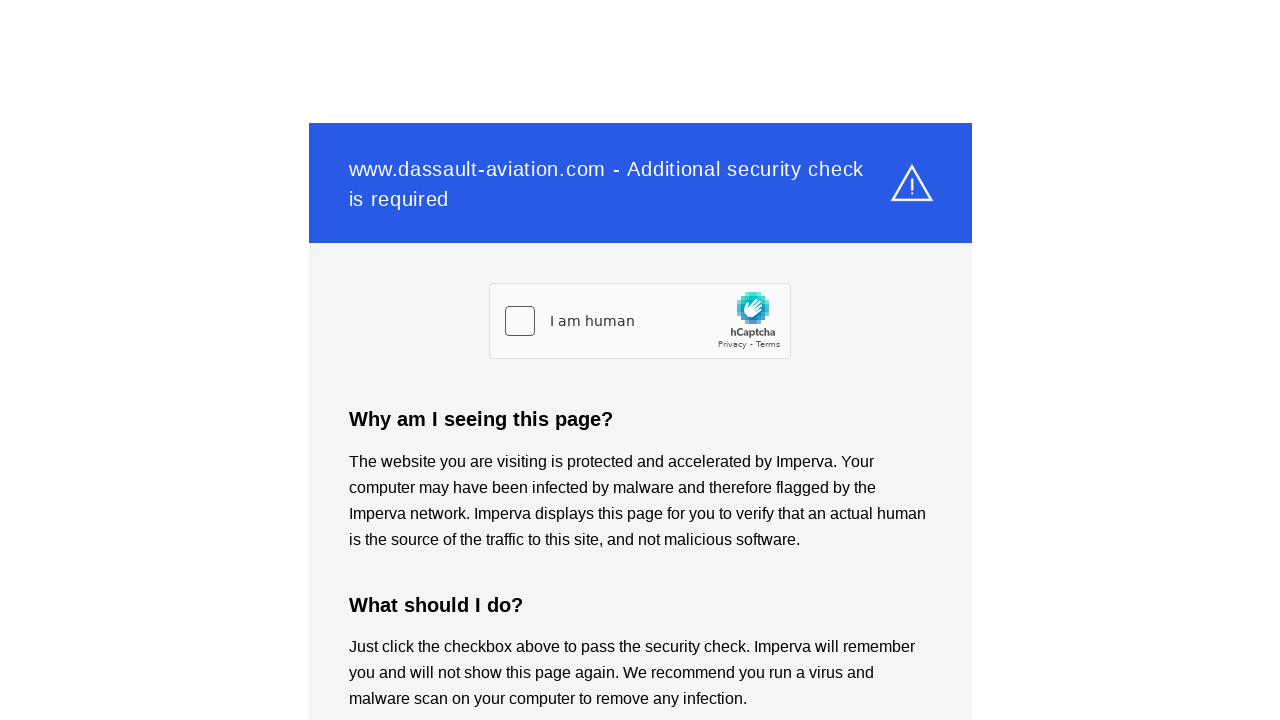

Waited 2 seconds for space page to load
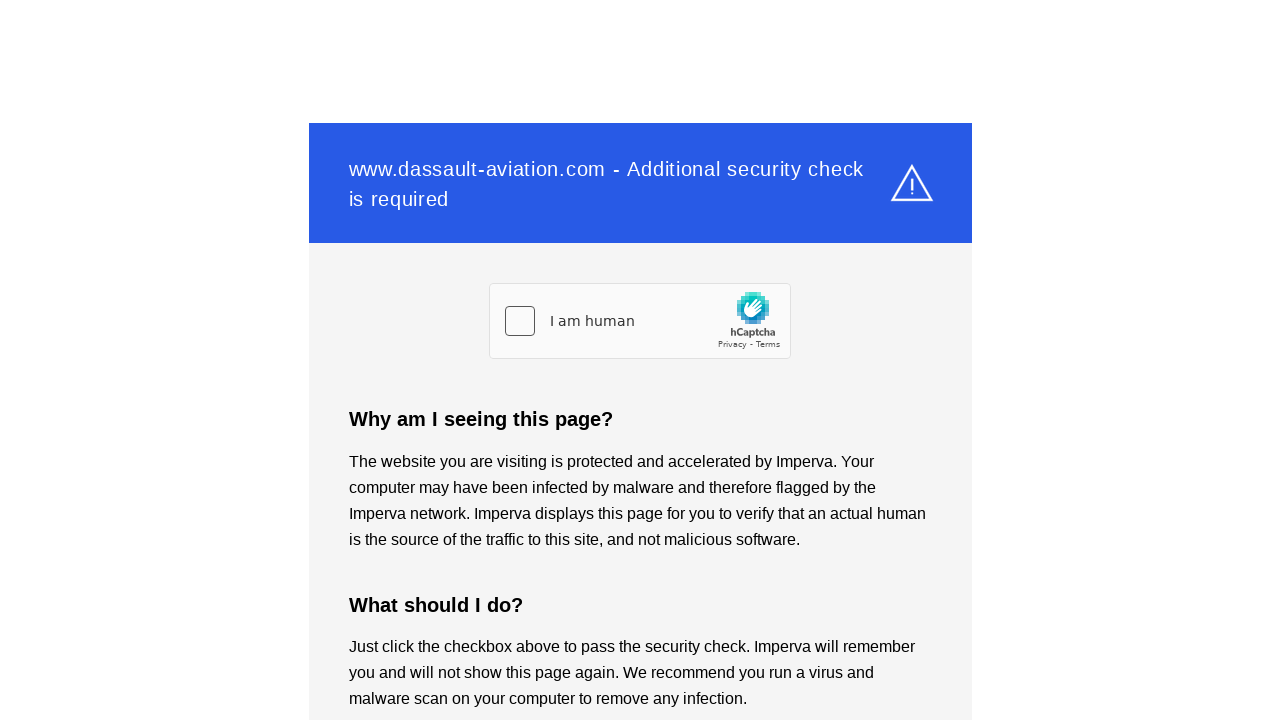

Navigated to passion page
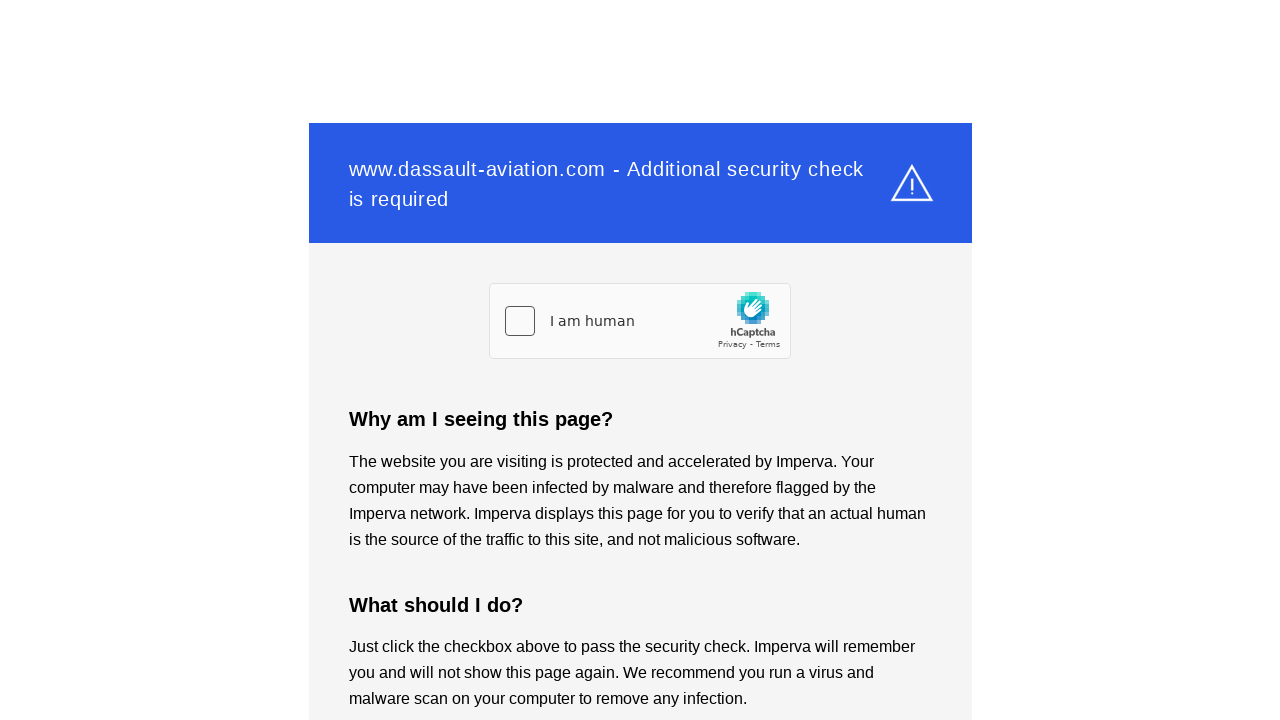

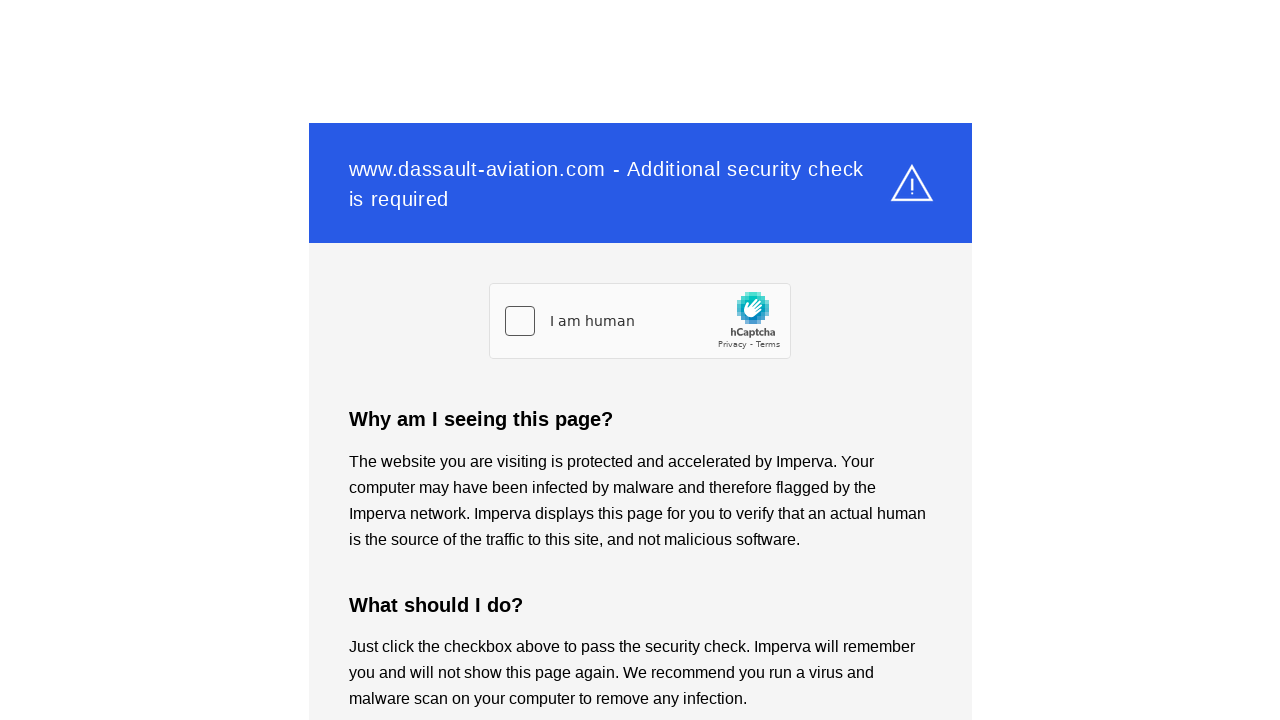